Navigates to the Widgets section by clicking on the Widgets card

Starting URL: https://demoqa.com/

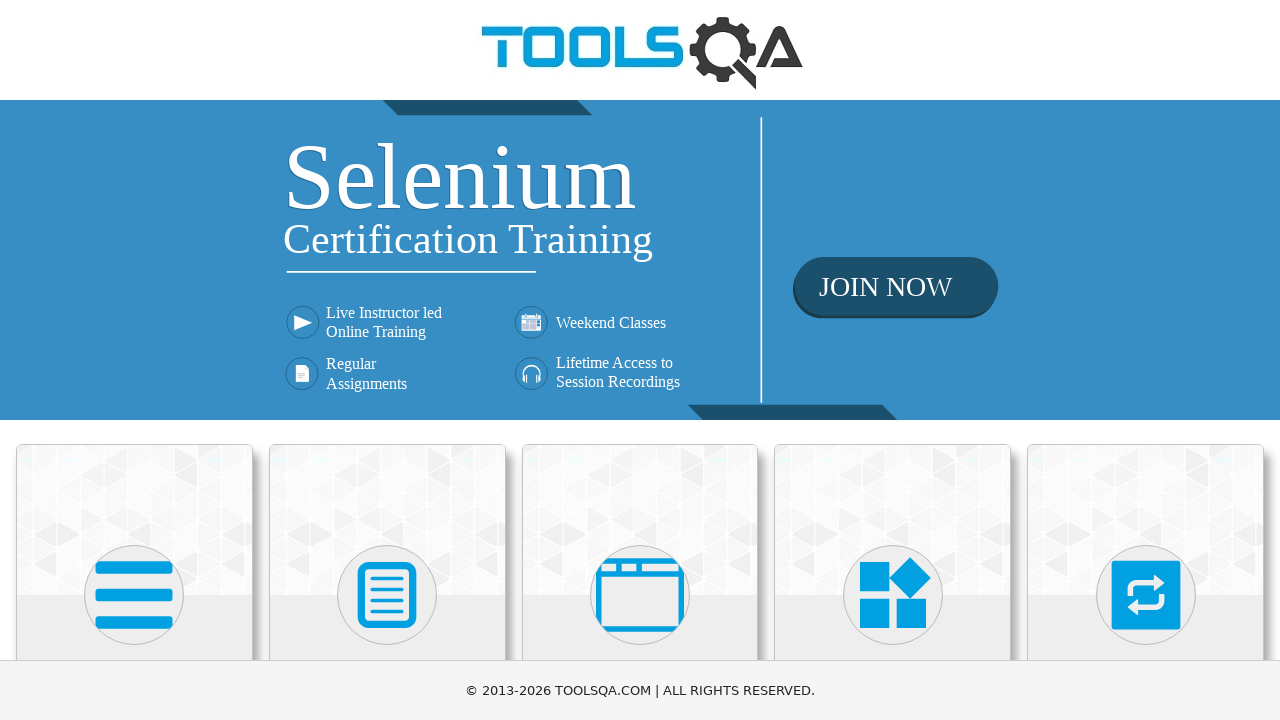

Located all card elements on the page
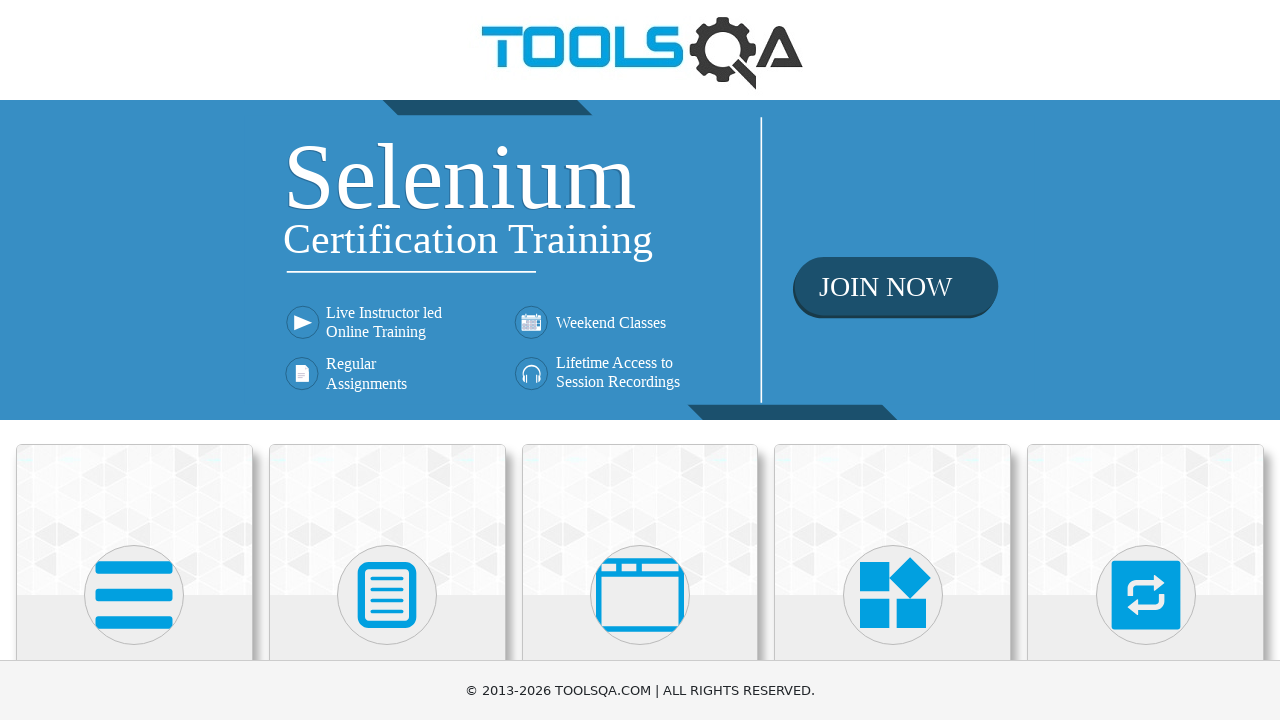

Clicked on the Widgets card at (893, 360) on .card-body >> nth=3
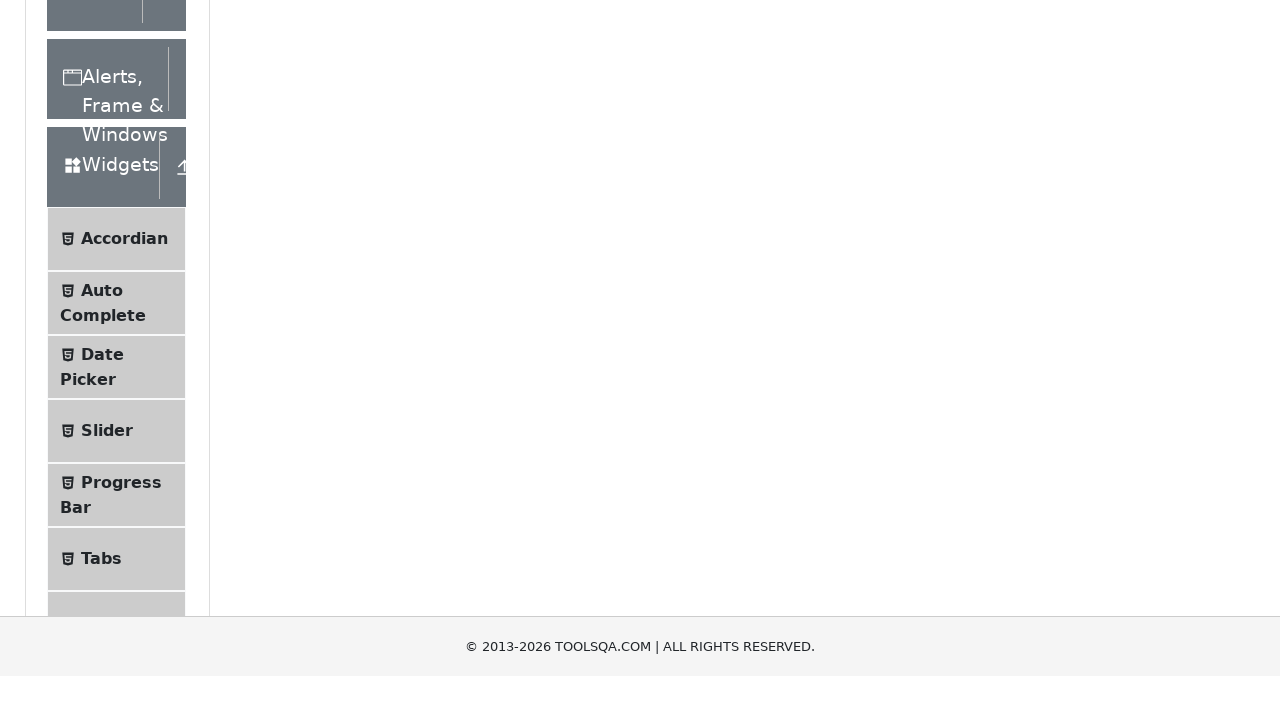

Navigated successfully to the Widgets section
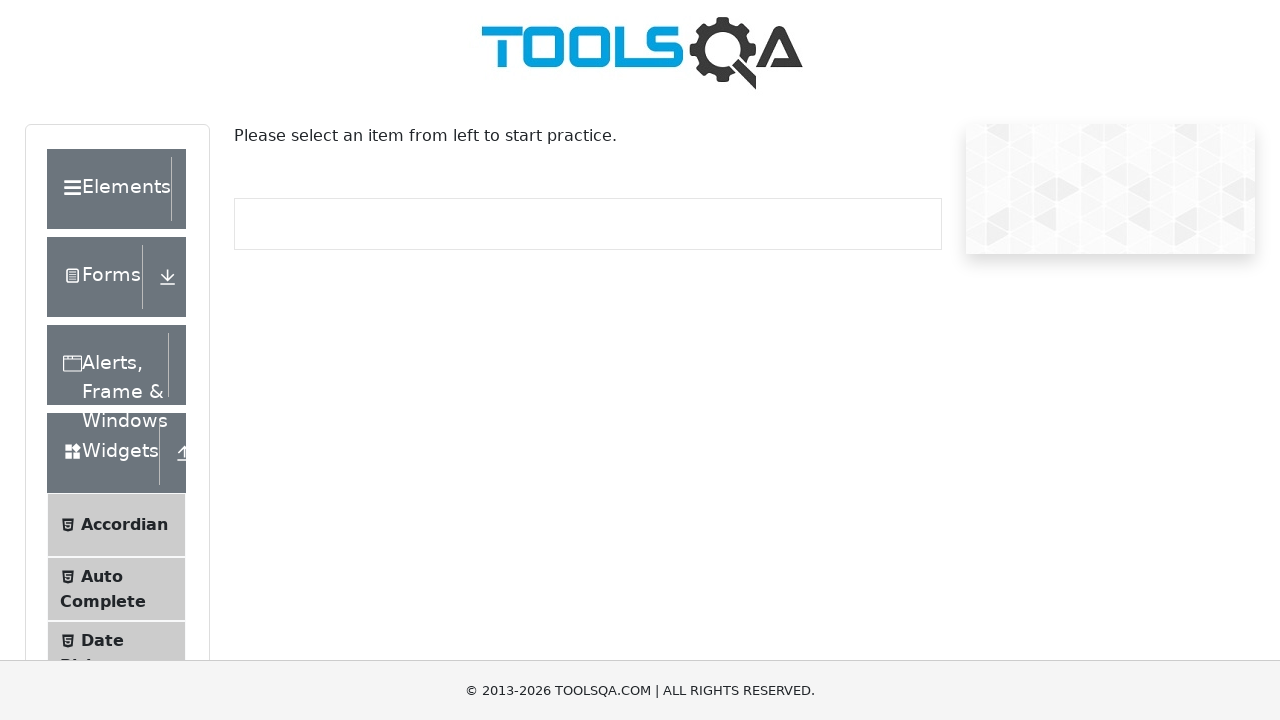

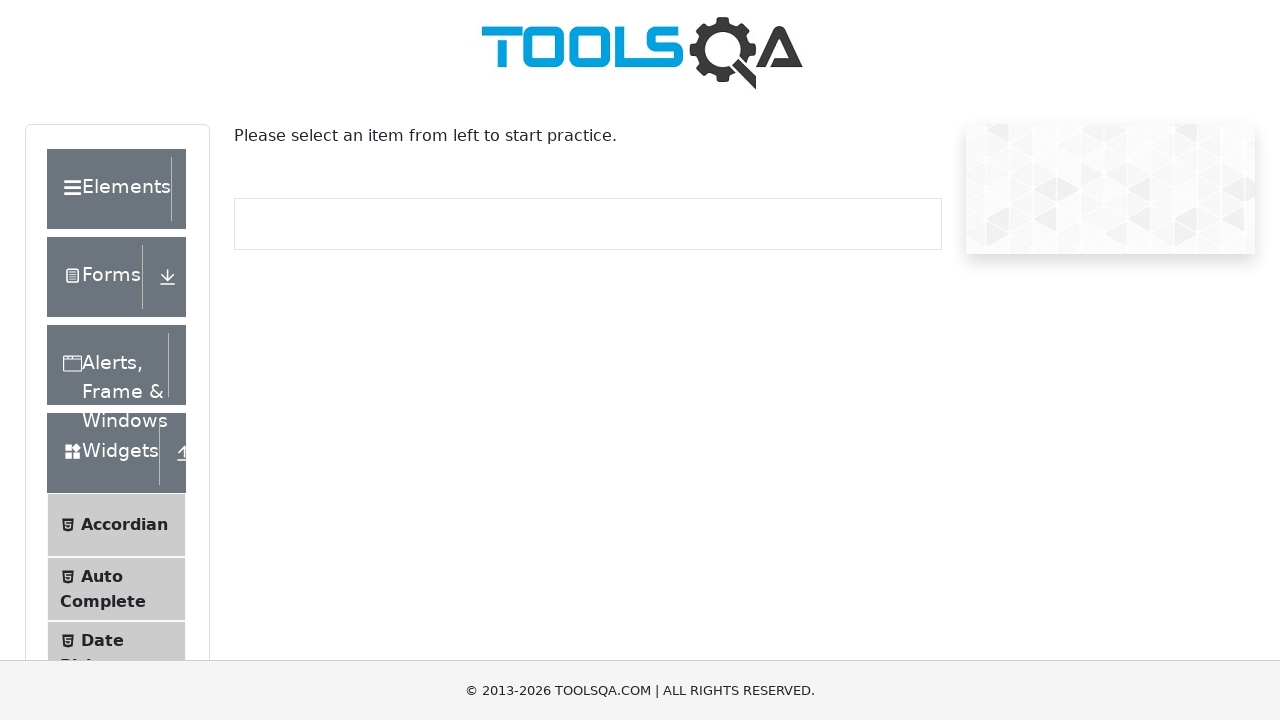